Tests that a todo item is removed when edited to an empty string

Starting URL: https://demo.playwright.dev/todomvc

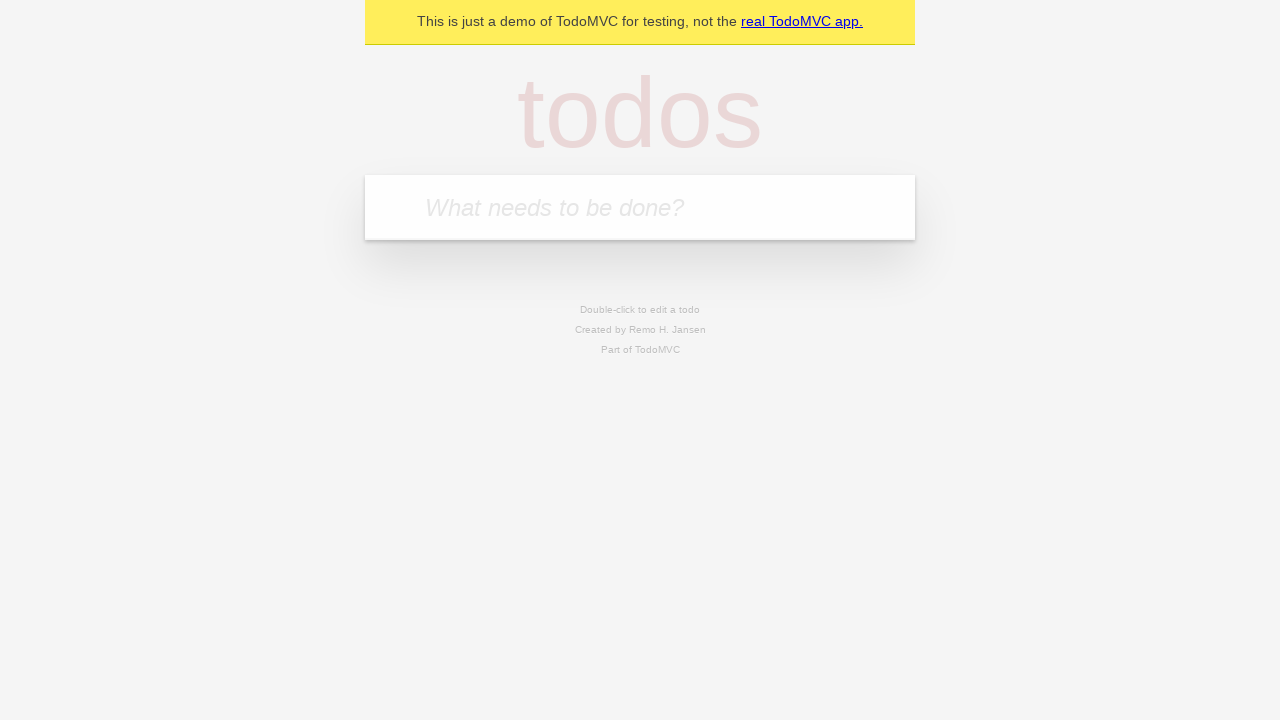

Filled todo input with 'buy some cheese' on internal:attr=[placeholder="What needs to be done?"i]
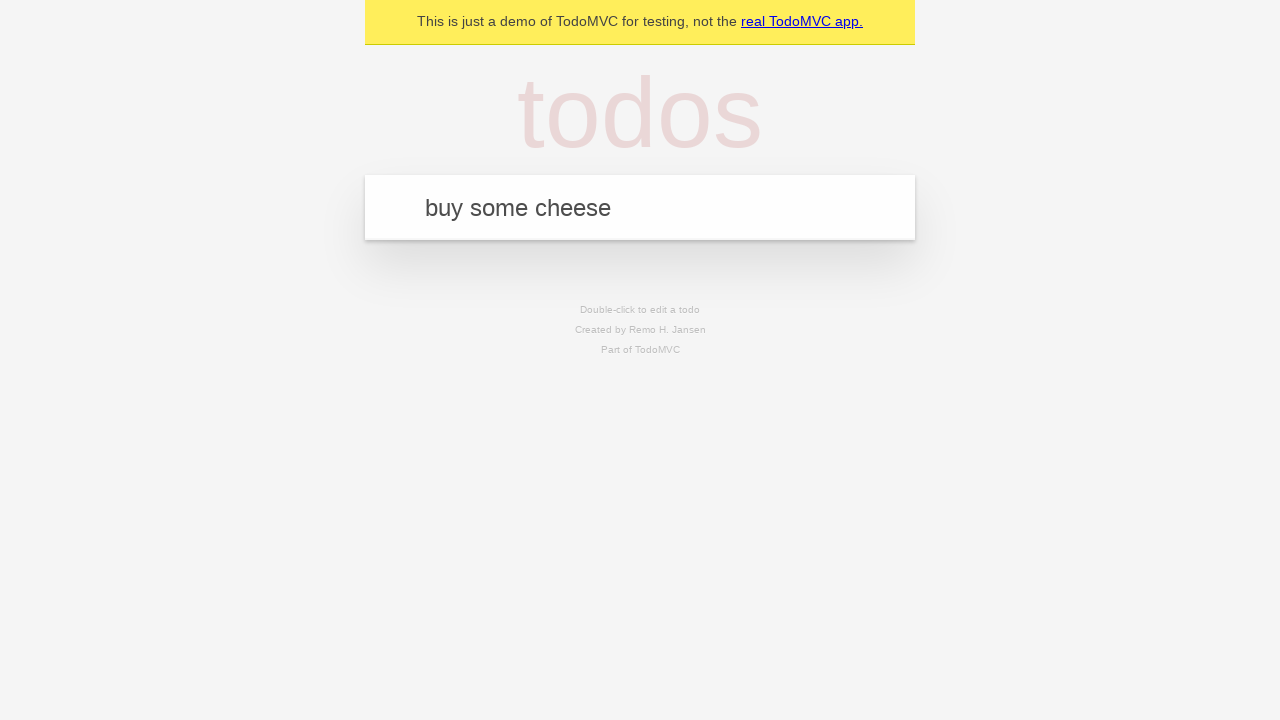

Pressed Enter to create first todo item on internal:attr=[placeholder="What needs to be done?"i]
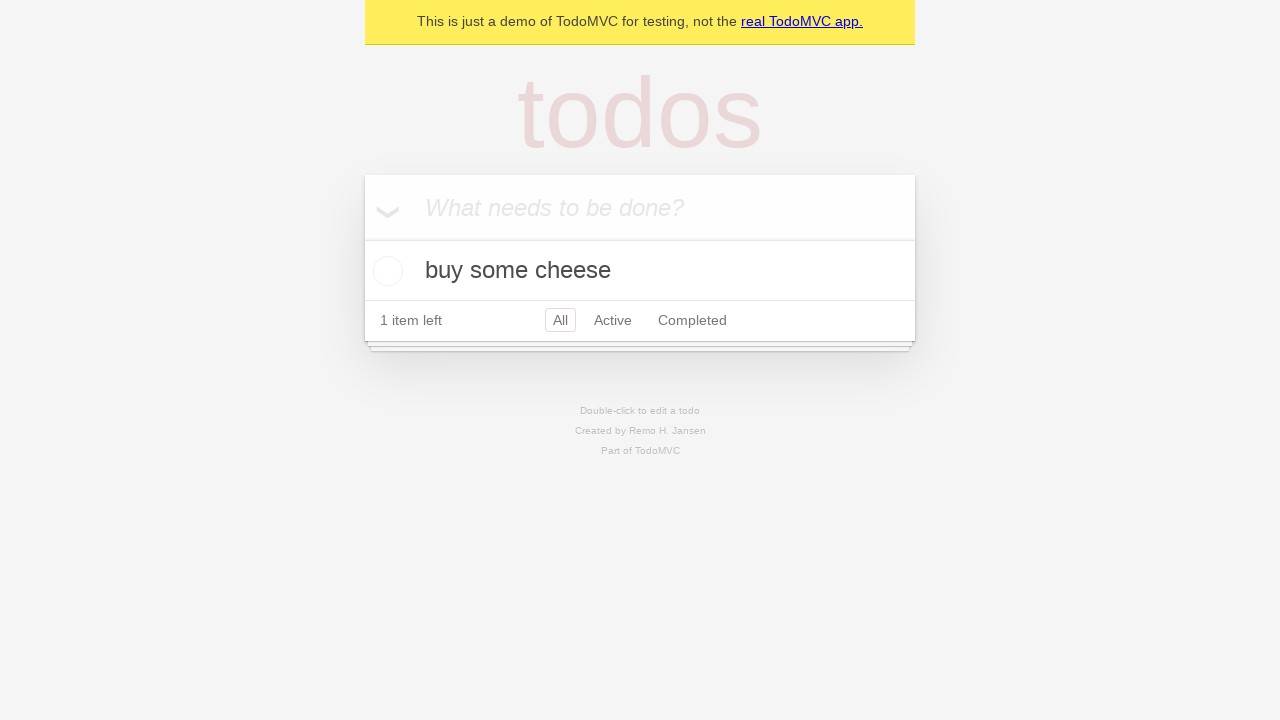

Filled todo input with 'feed the cat' on internal:attr=[placeholder="What needs to be done?"i]
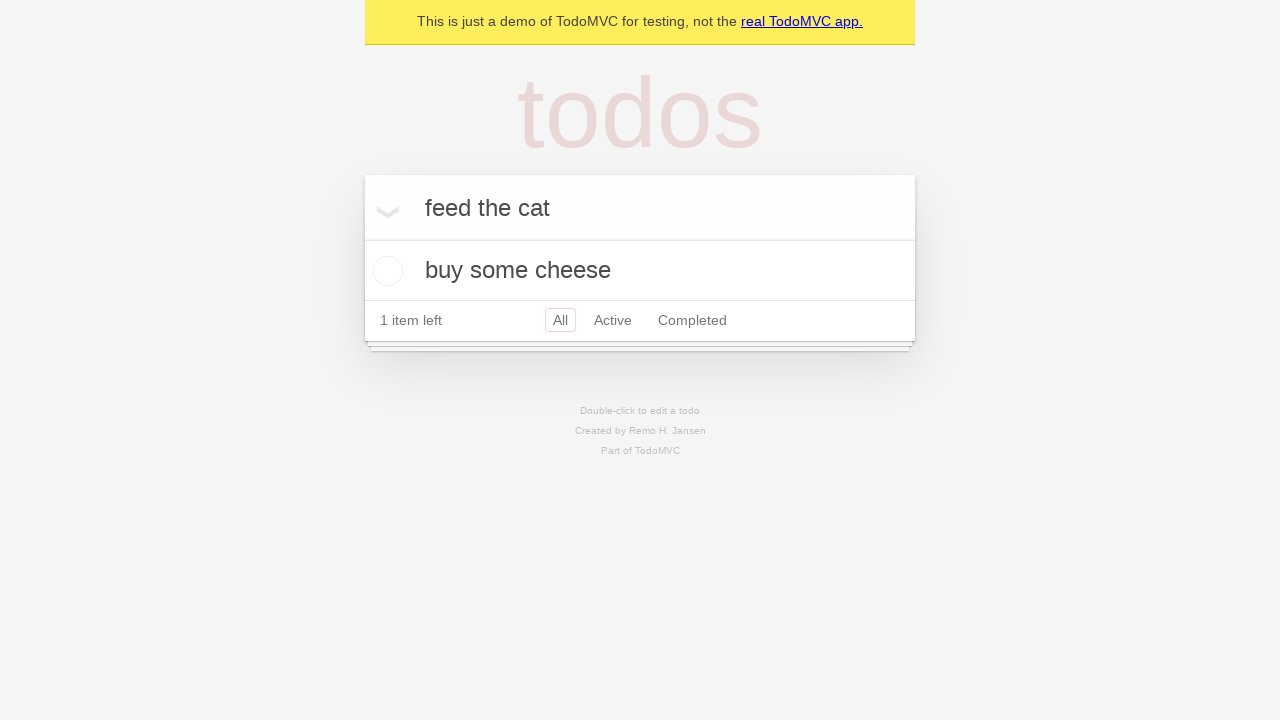

Pressed Enter to create second todo item on internal:attr=[placeholder="What needs to be done?"i]
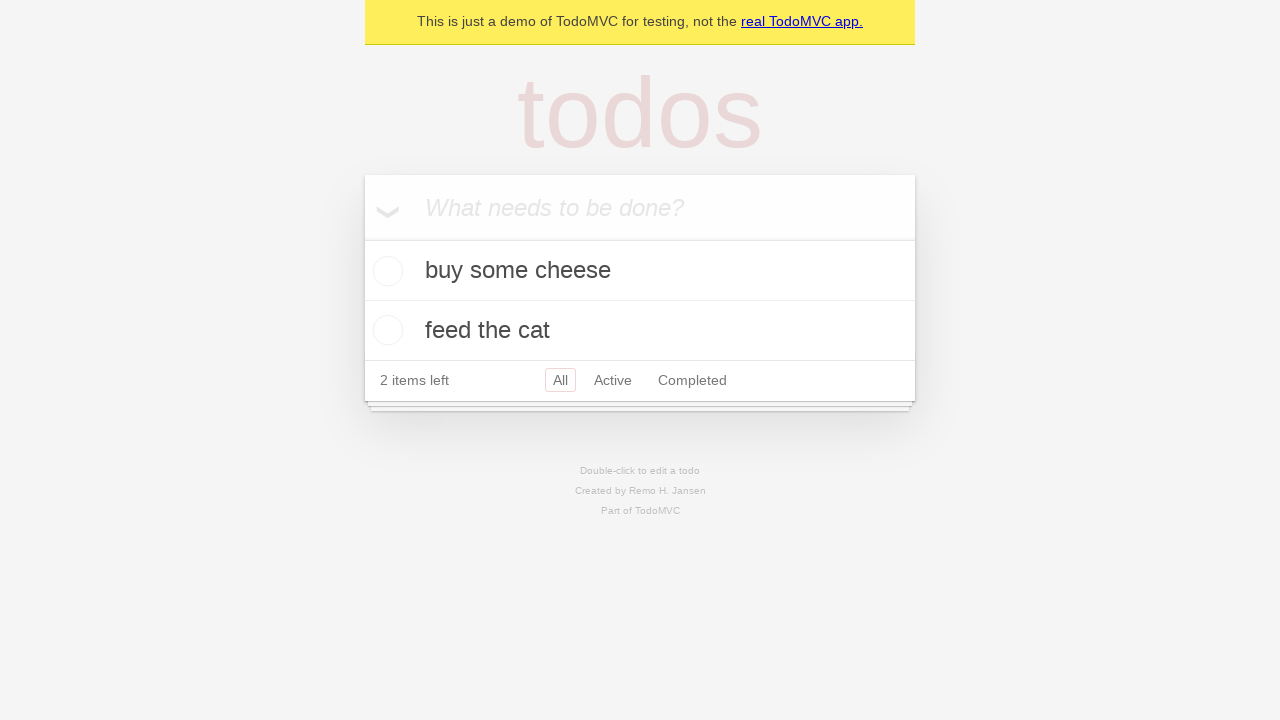

Filled todo input with 'book a doctors appointment' on internal:attr=[placeholder="What needs to be done?"i]
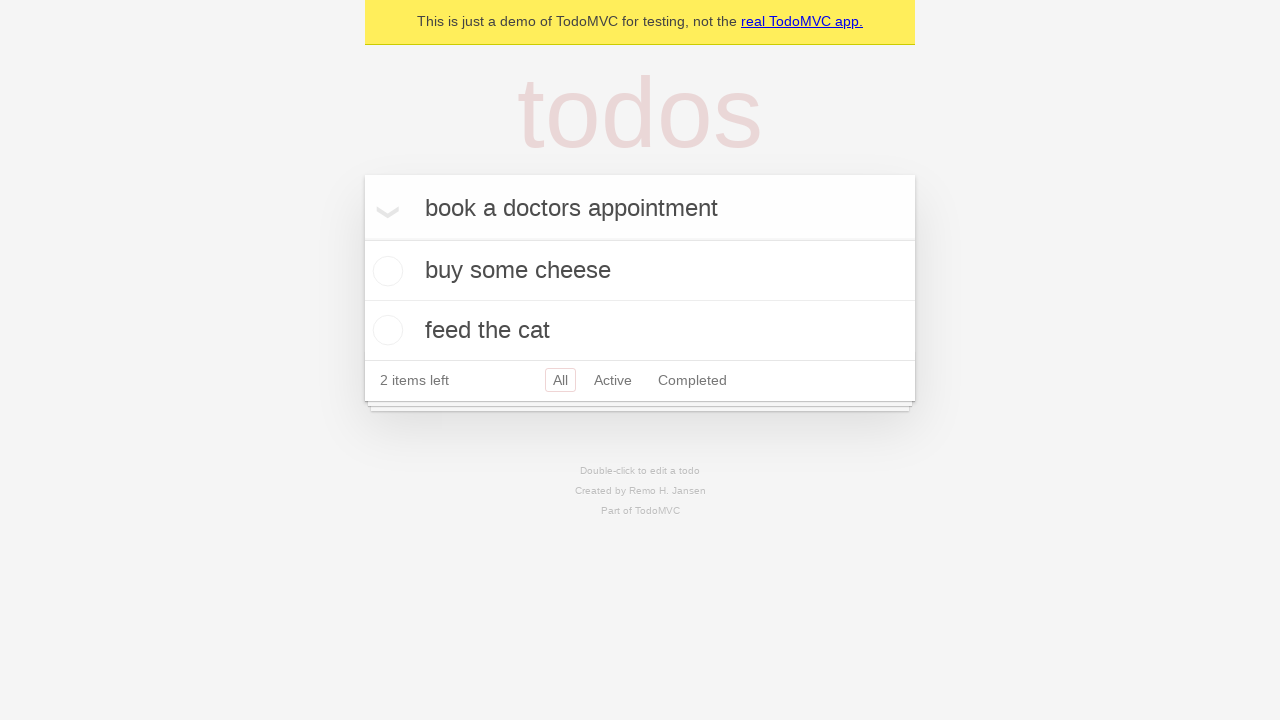

Pressed Enter to create third todo item on internal:attr=[placeholder="What needs to be done?"i]
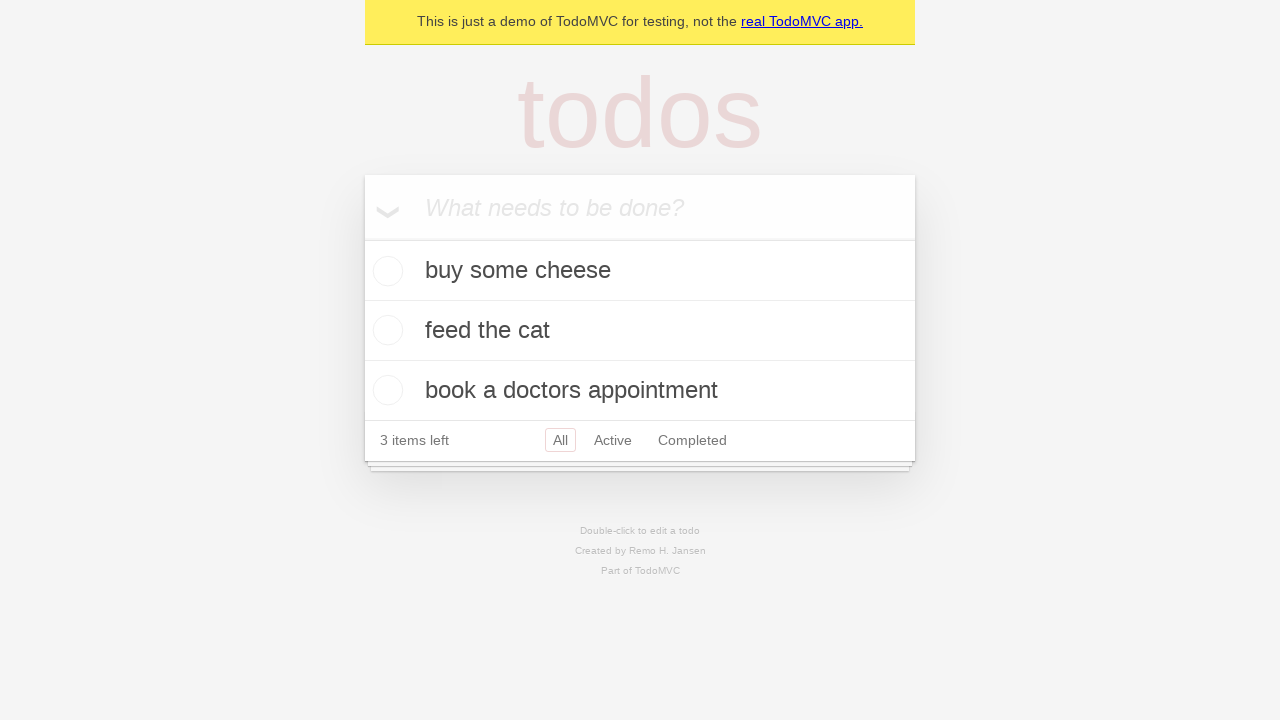

Double-clicked second todo item to enter edit mode at (640, 331) on [data-testid='todo-item'] >> nth=1
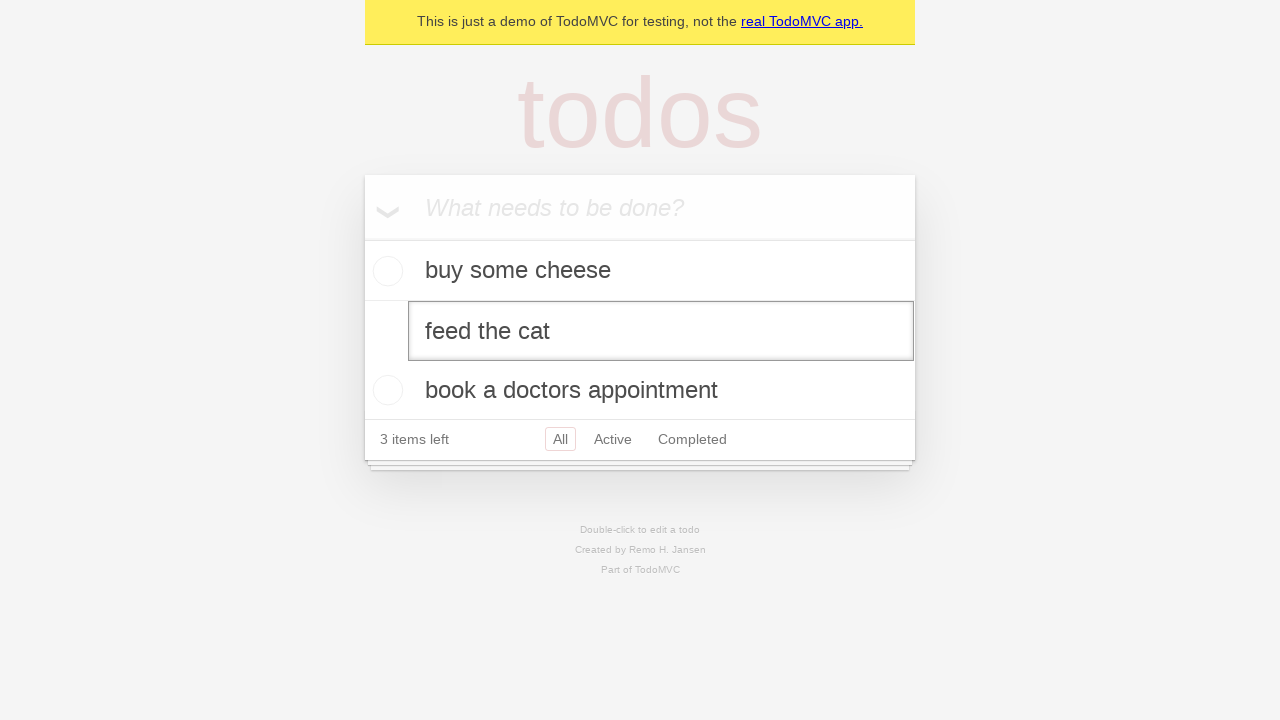

Cleared the text in the todo edit field on [data-testid='todo-item'] >> nth=1 >> internal:role=textbox[name="Edit"i]
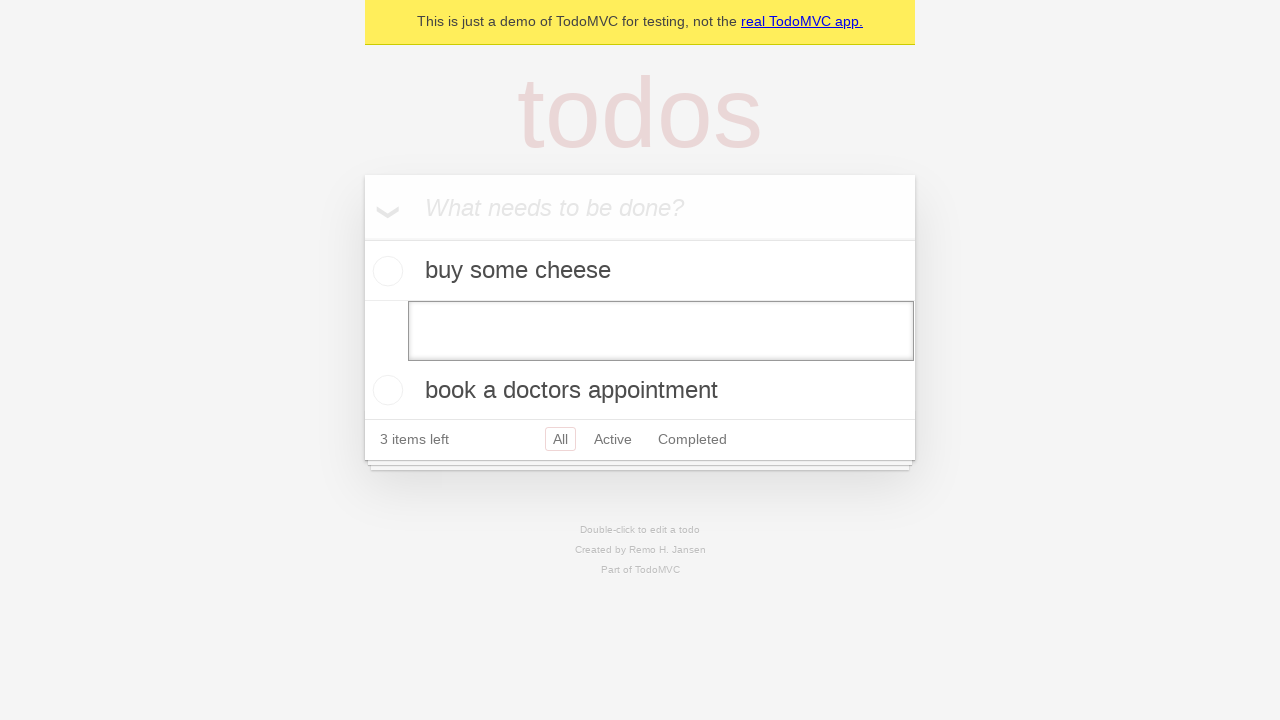

Pressed Enter to confirm deletion of todo item with empty text on [data-testid='todo-item'] >> nth=1 >> internal:role=textbox[name="Edit"i]
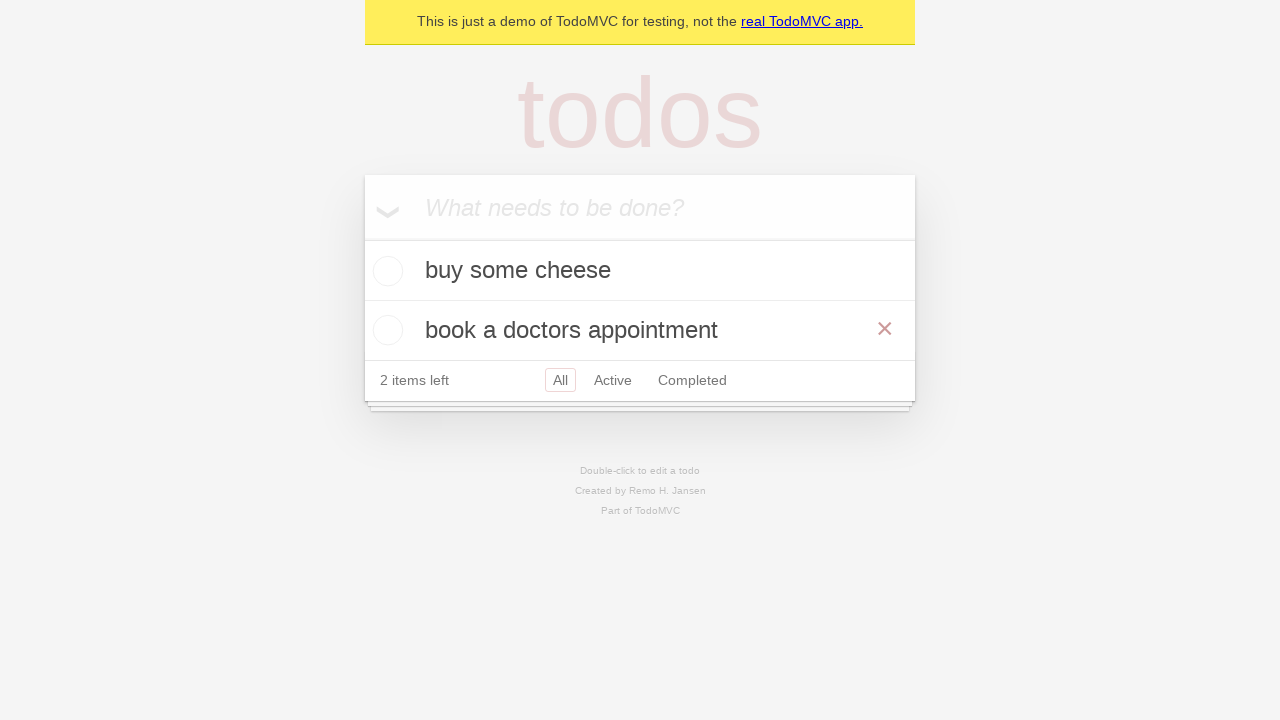

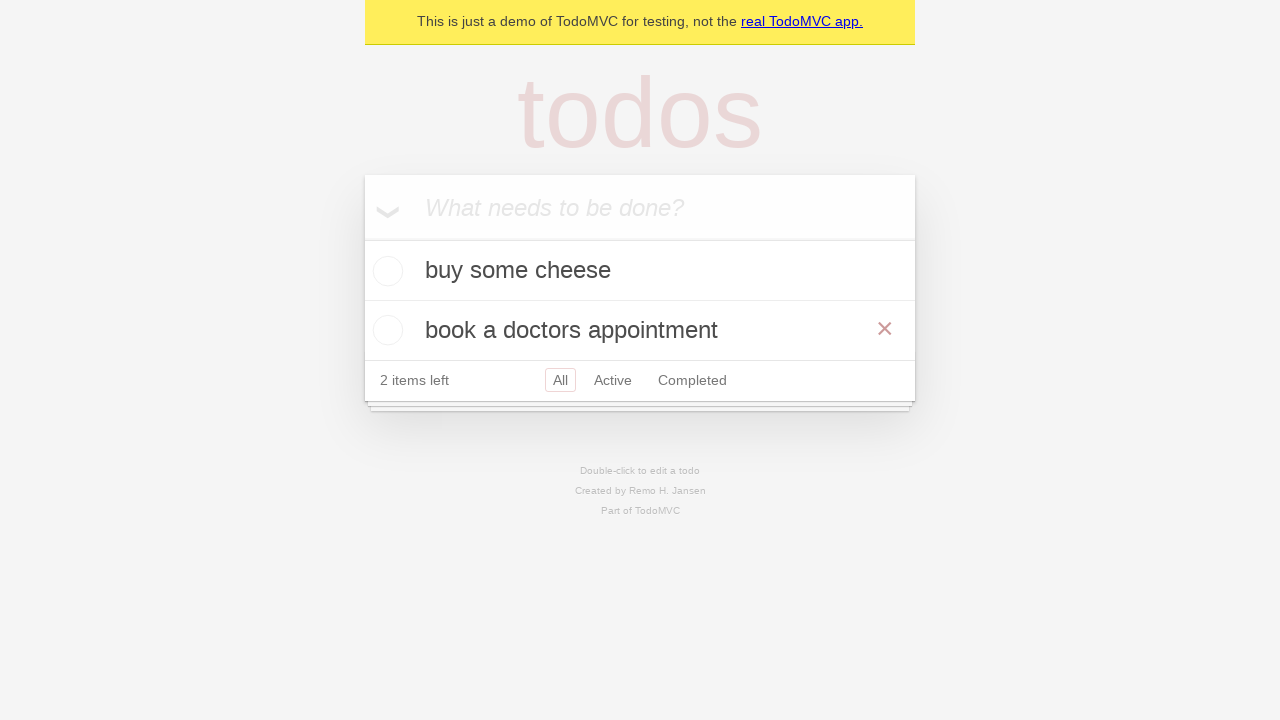